Tests various UI interactions including visibility toggling of elements, dialog handling, mouse hover actions, and iframe navigation to verify element visibility and click on lifetime access link.

Starting URL: https://rahulshettyacademy.com/AutomationPractice/

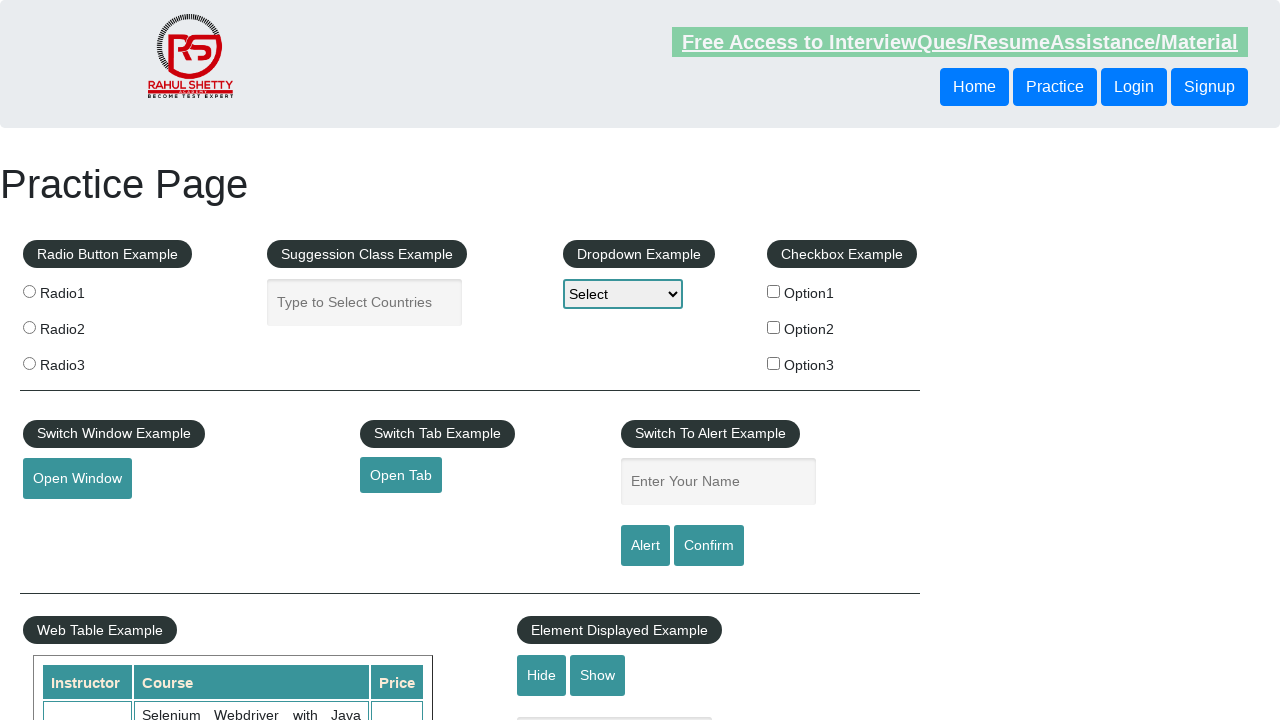

Verified text box is visible initially
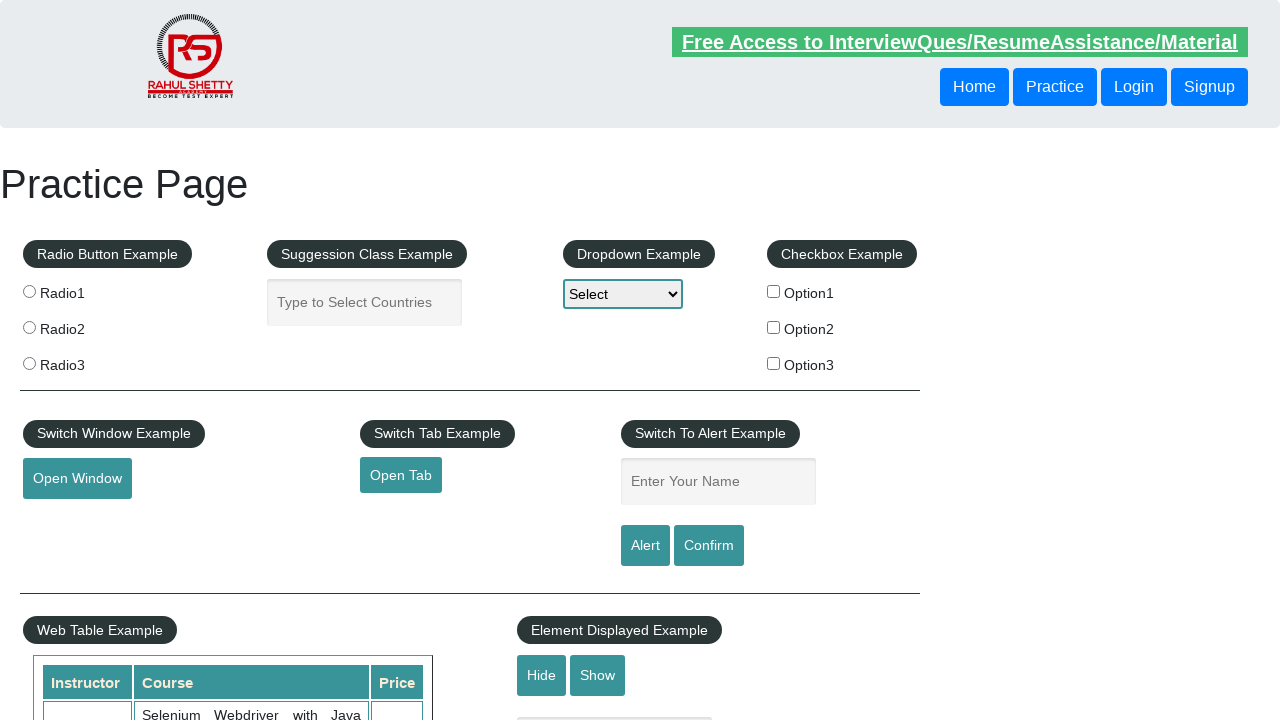

Clicked hide button to hide the text box at (542, 675) on #hide-textbox
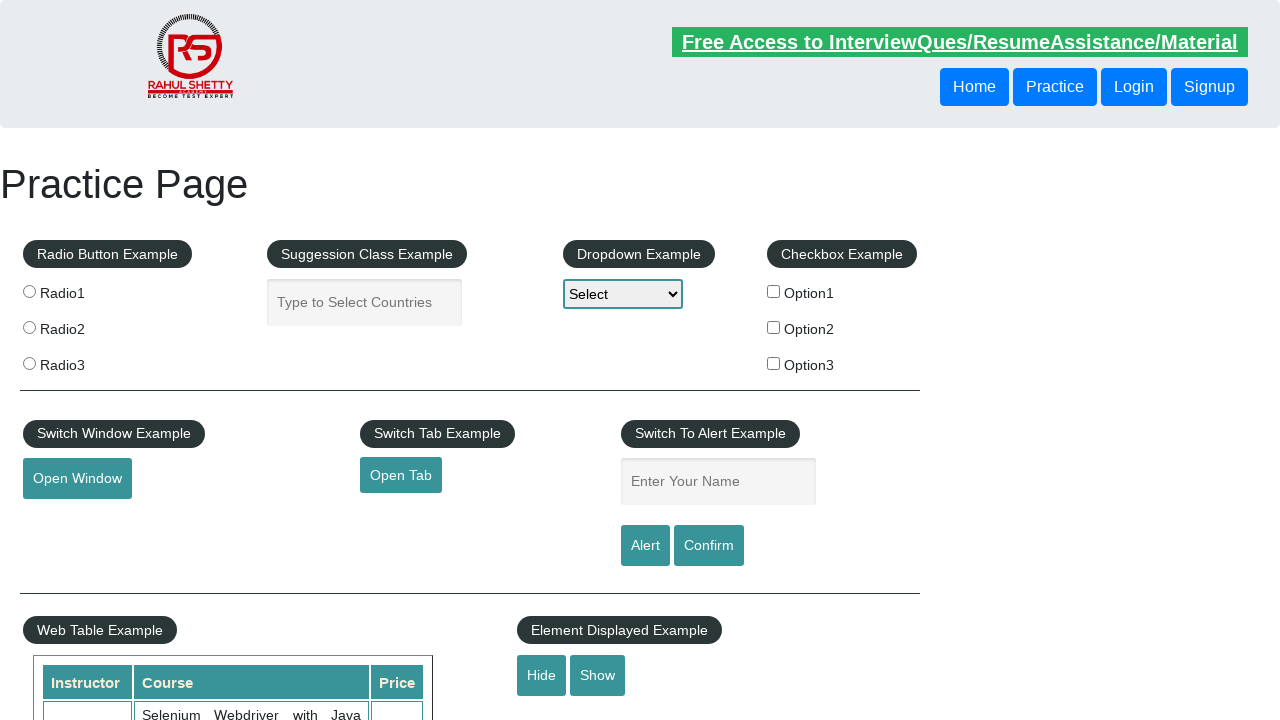

Verified text box is now hidden
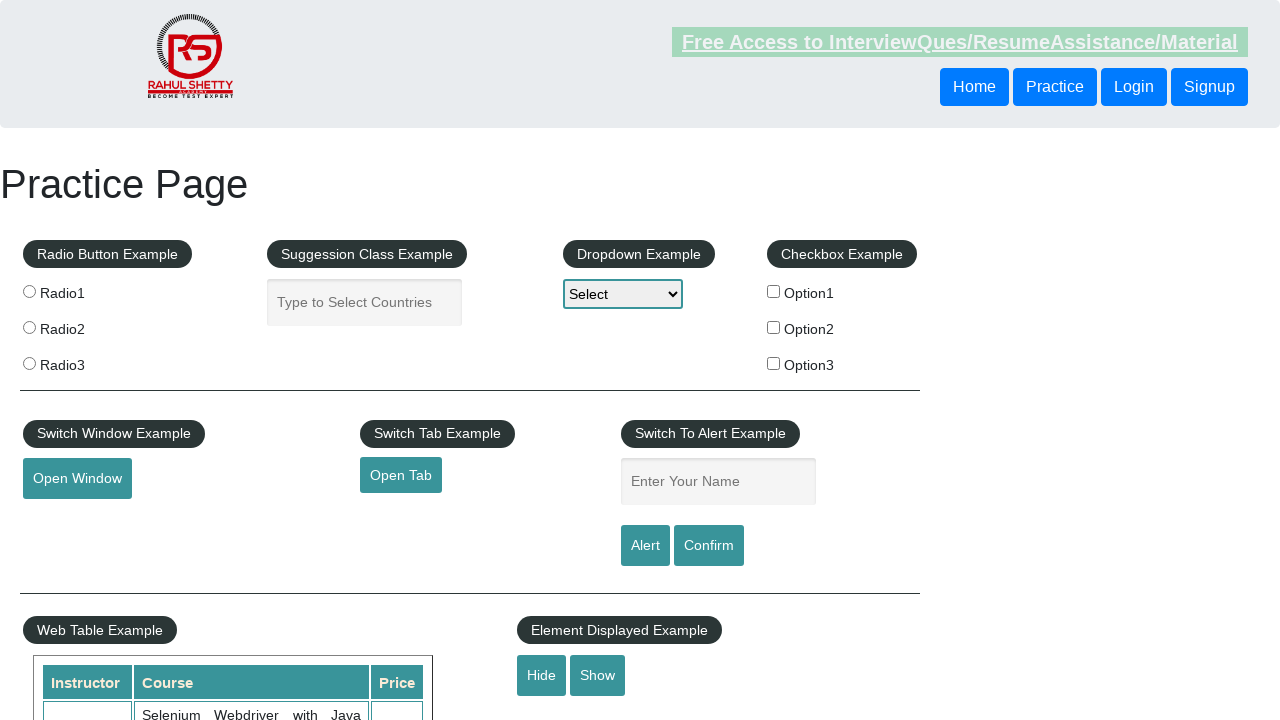

Set up dialog handler to accept confirm dialogs
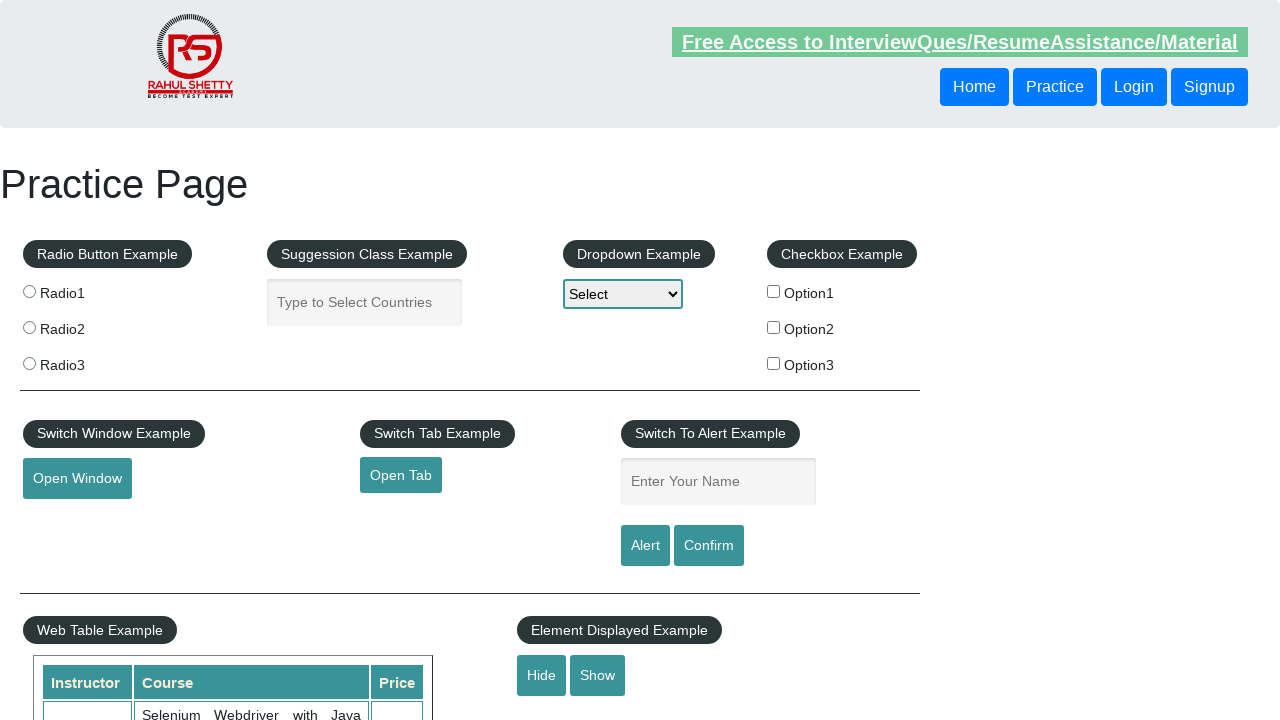

Clicked confirm button which triggered dialog at (709, 546) on #confirmbtn
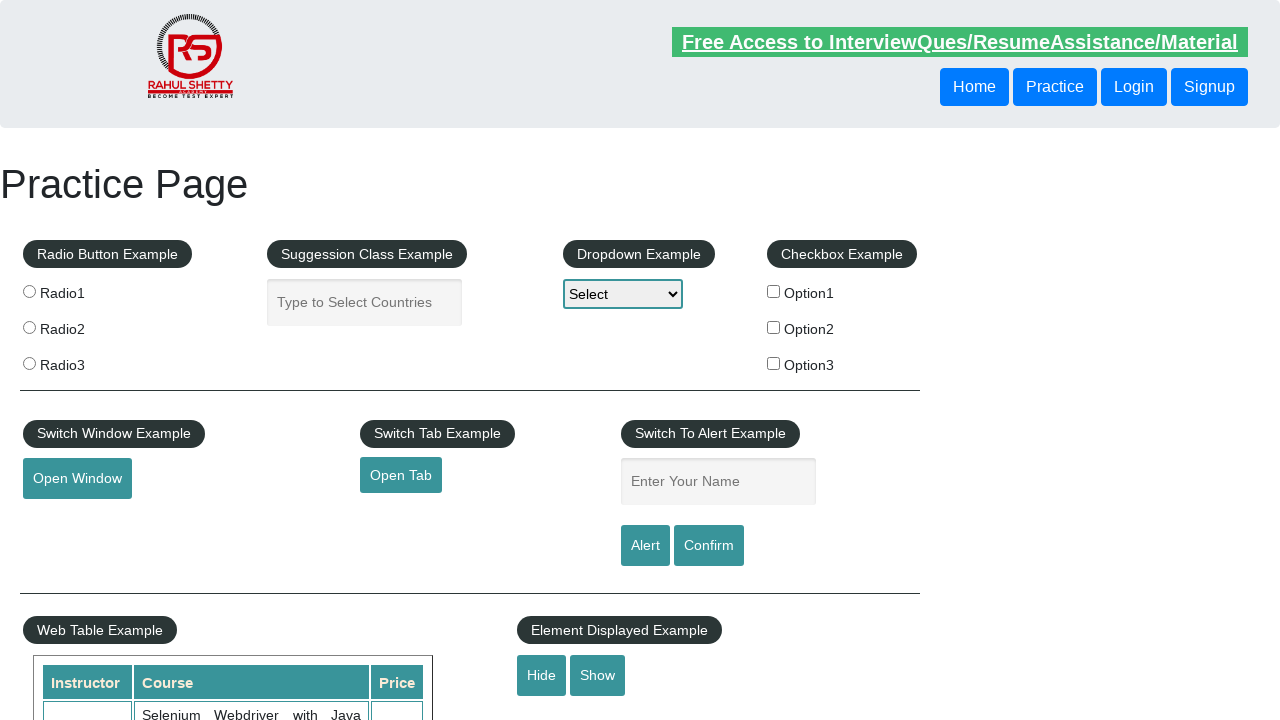

Hovered over mouse hover element at (83, 361) on #mousehover
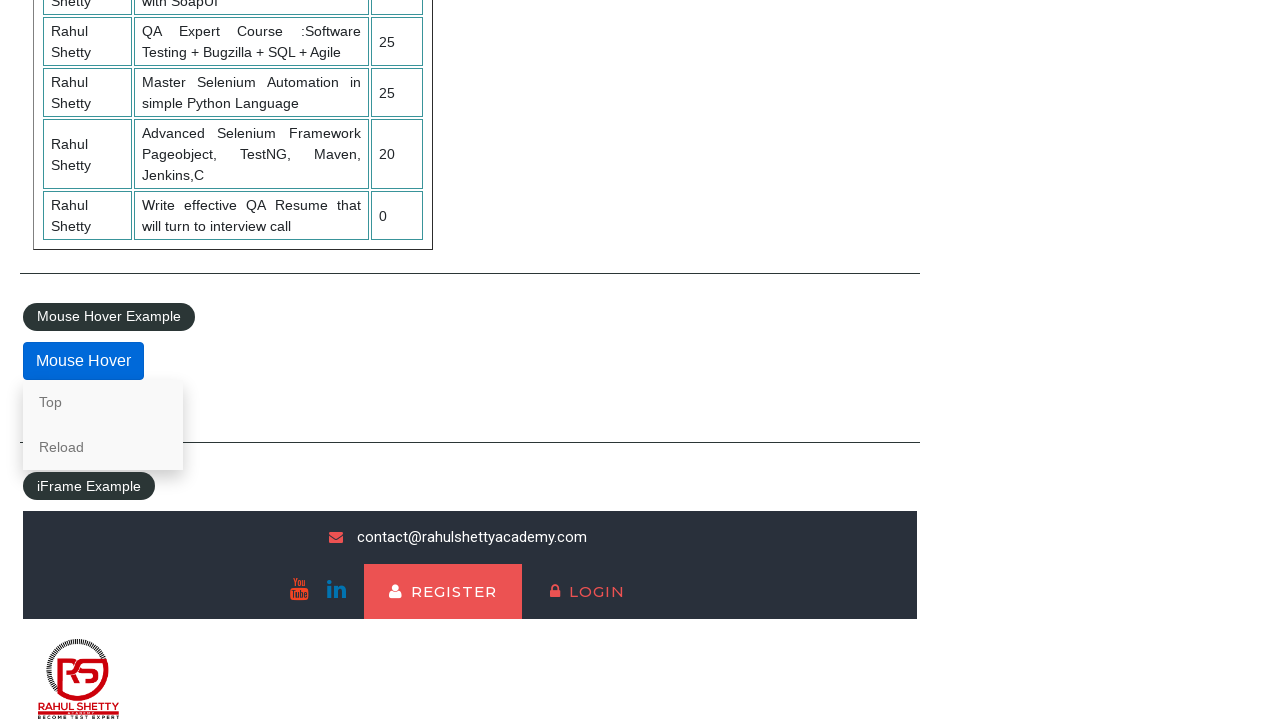

Located courses iframe
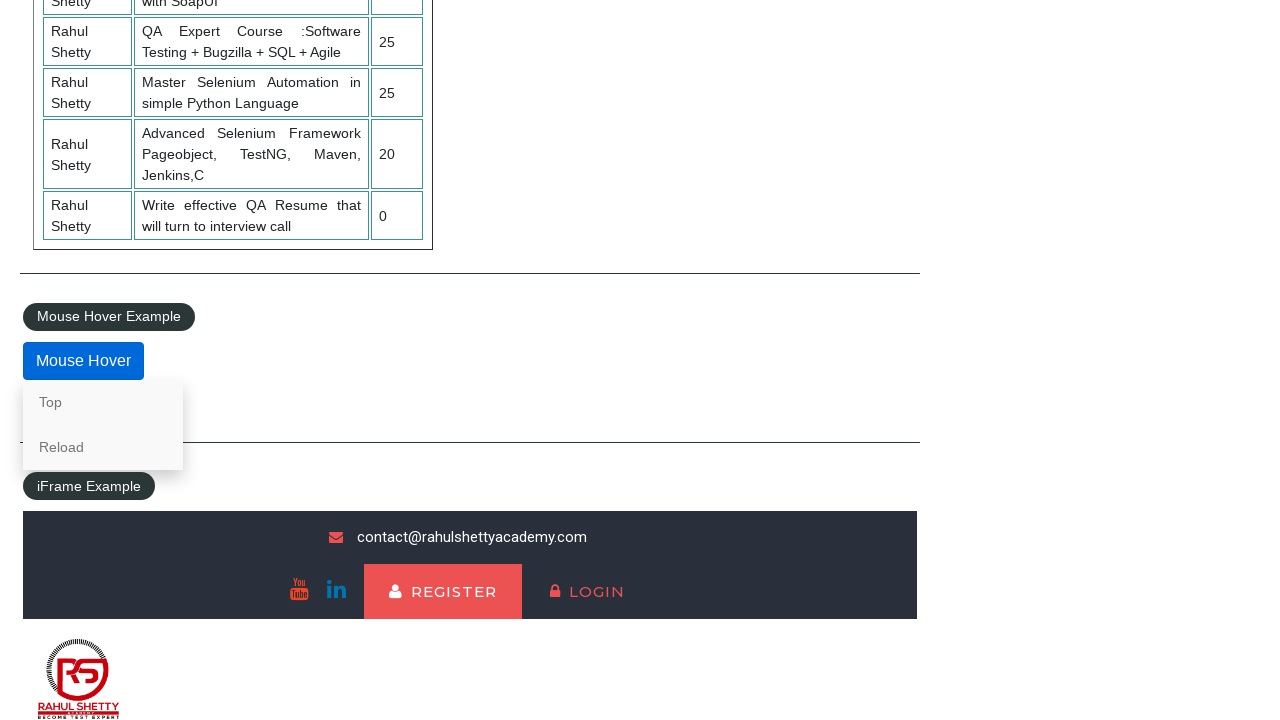

Clicked on lifetime access link in iframe at (307, 675) on #courses-iframe >> internal:control=enter-frame >> li a[href*="lifetime-access"]
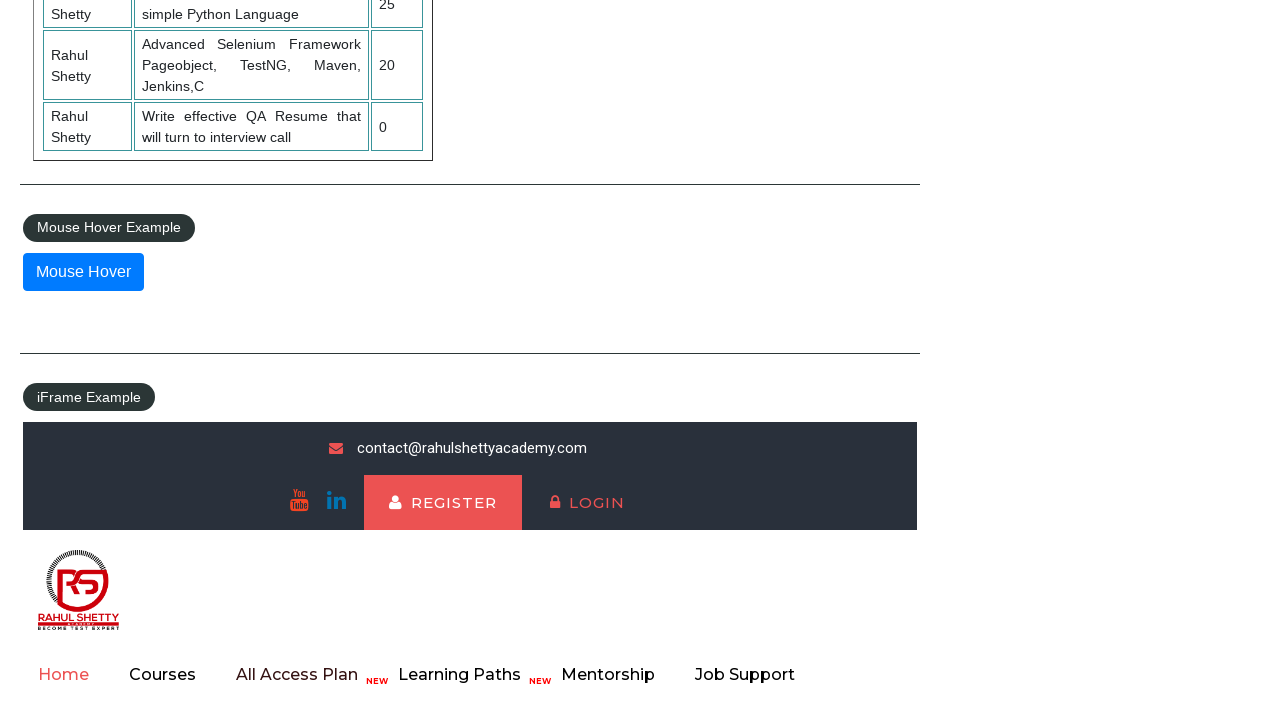

Waited for text element in iframe to load
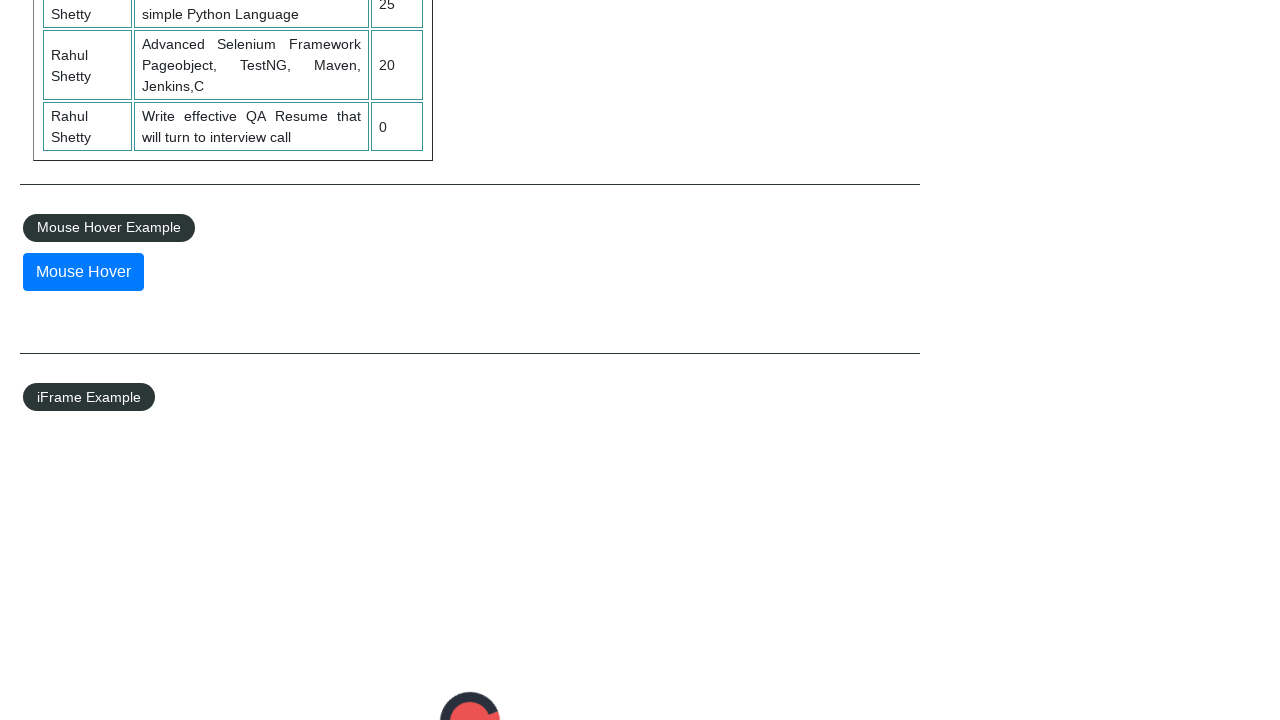

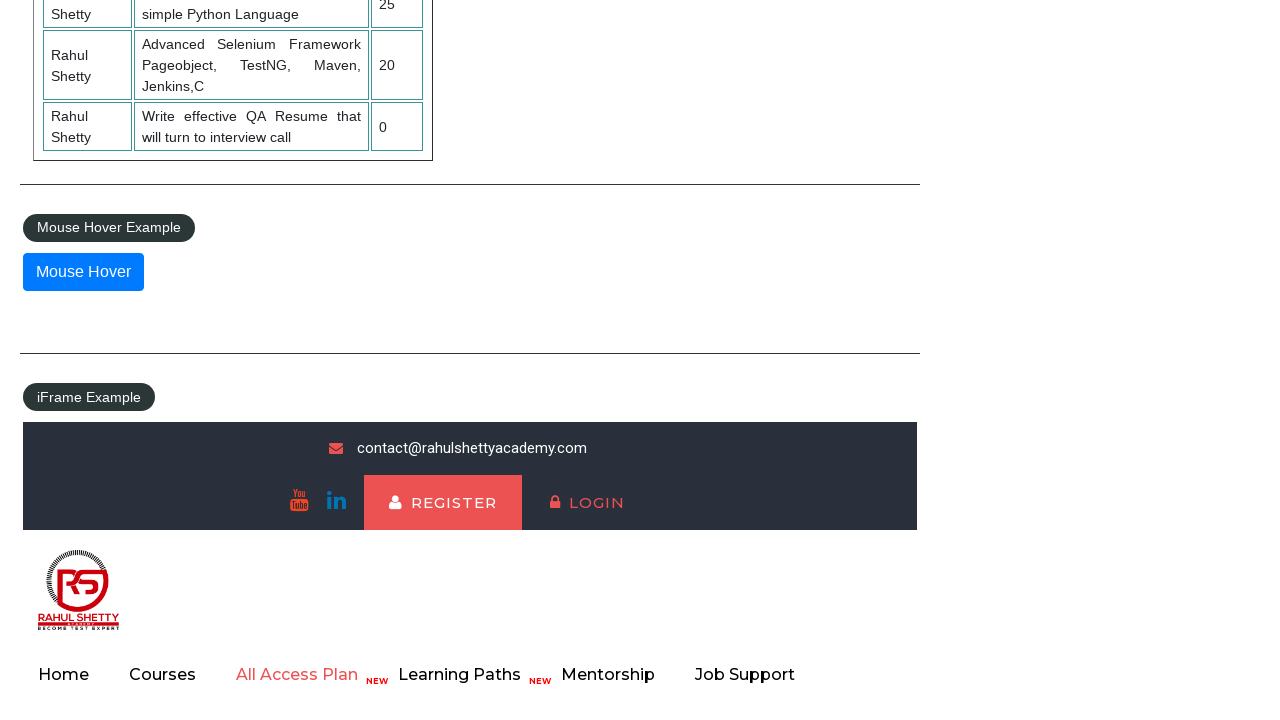